Tests the locators page by verifying heading texts and checking that buttons are enabled/clickable.

Starting URL: https://acctabootcamp.github.io/site/examples/locators

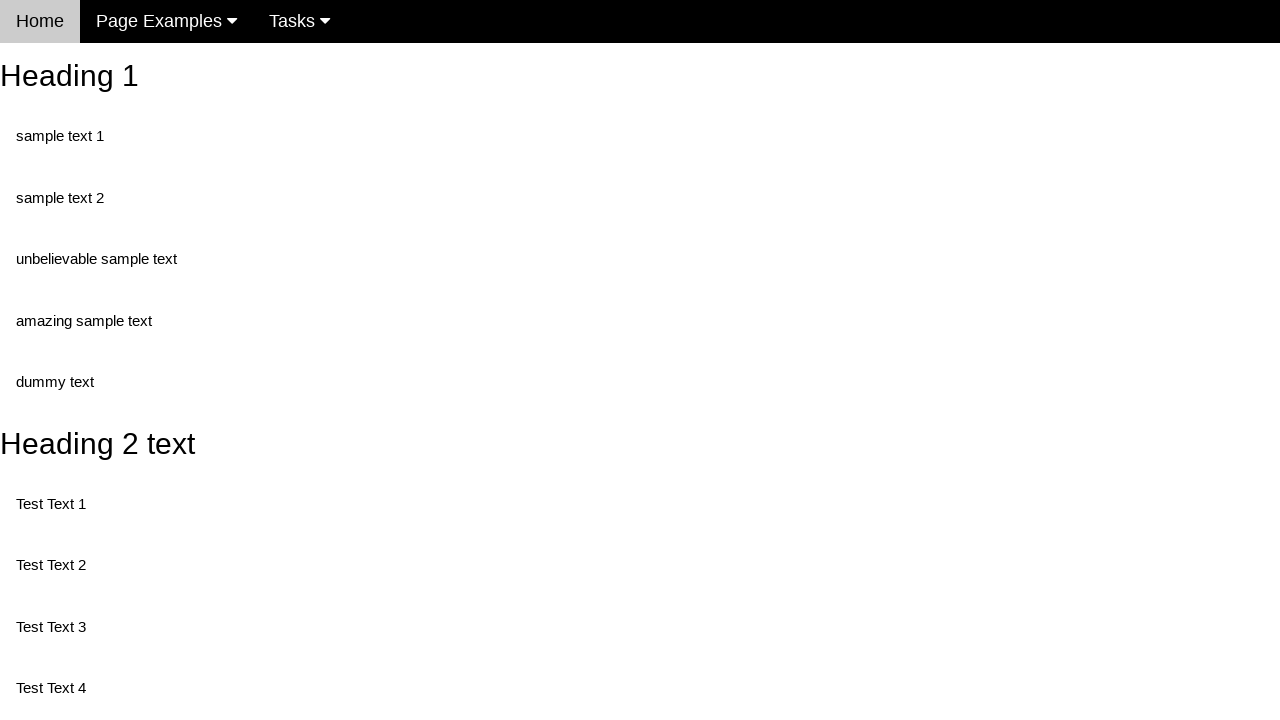

Navigated to locators page
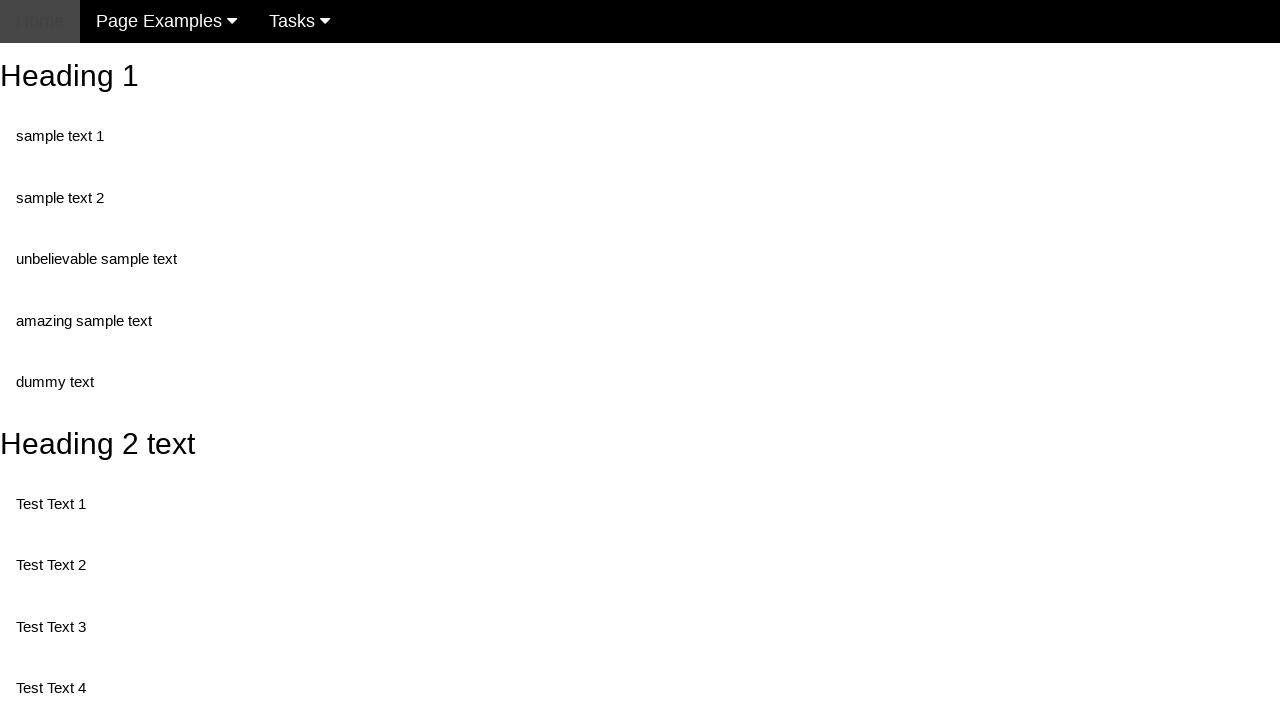

Located heading 1 element
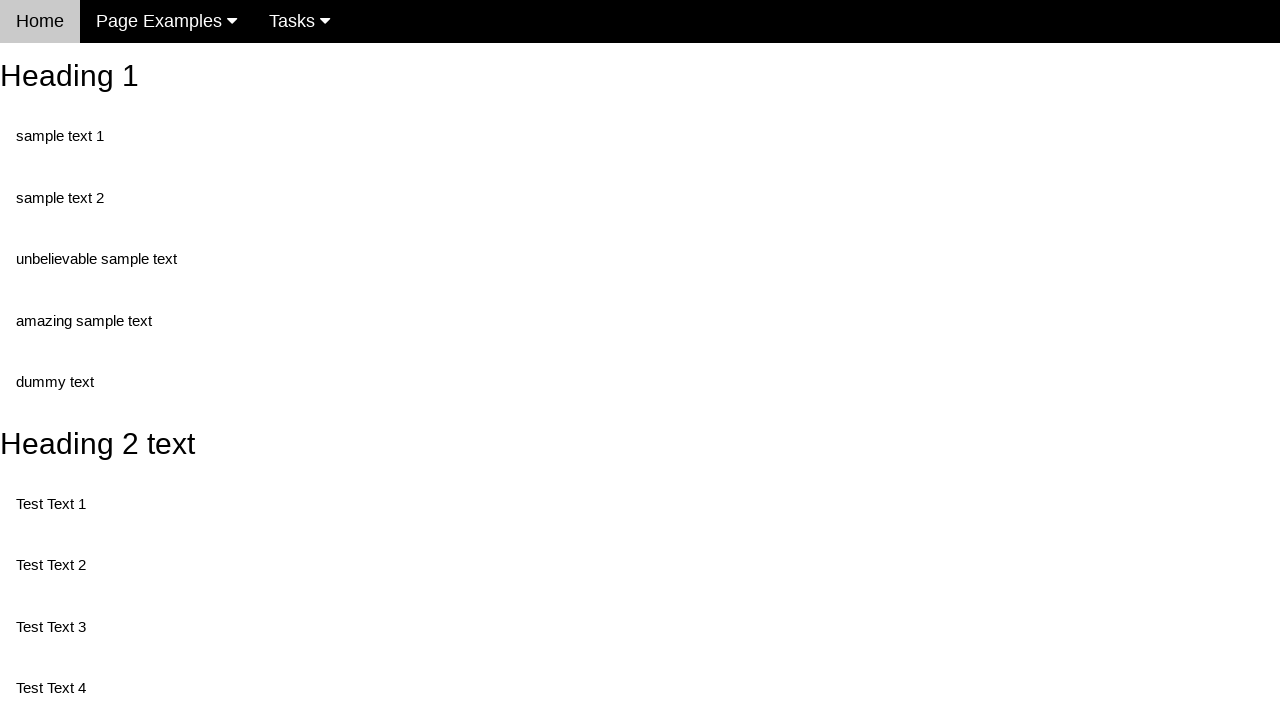

Verified Heading 1 text is 'Heading 1'
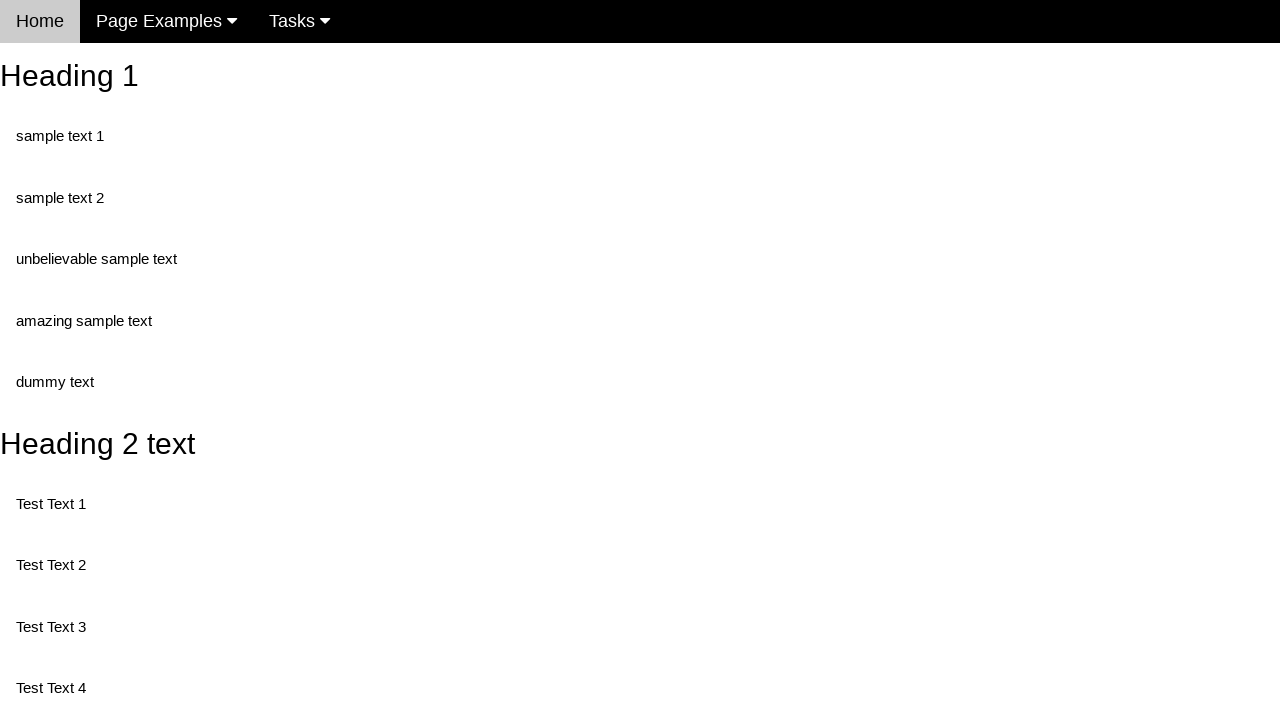

Located heading 2 element
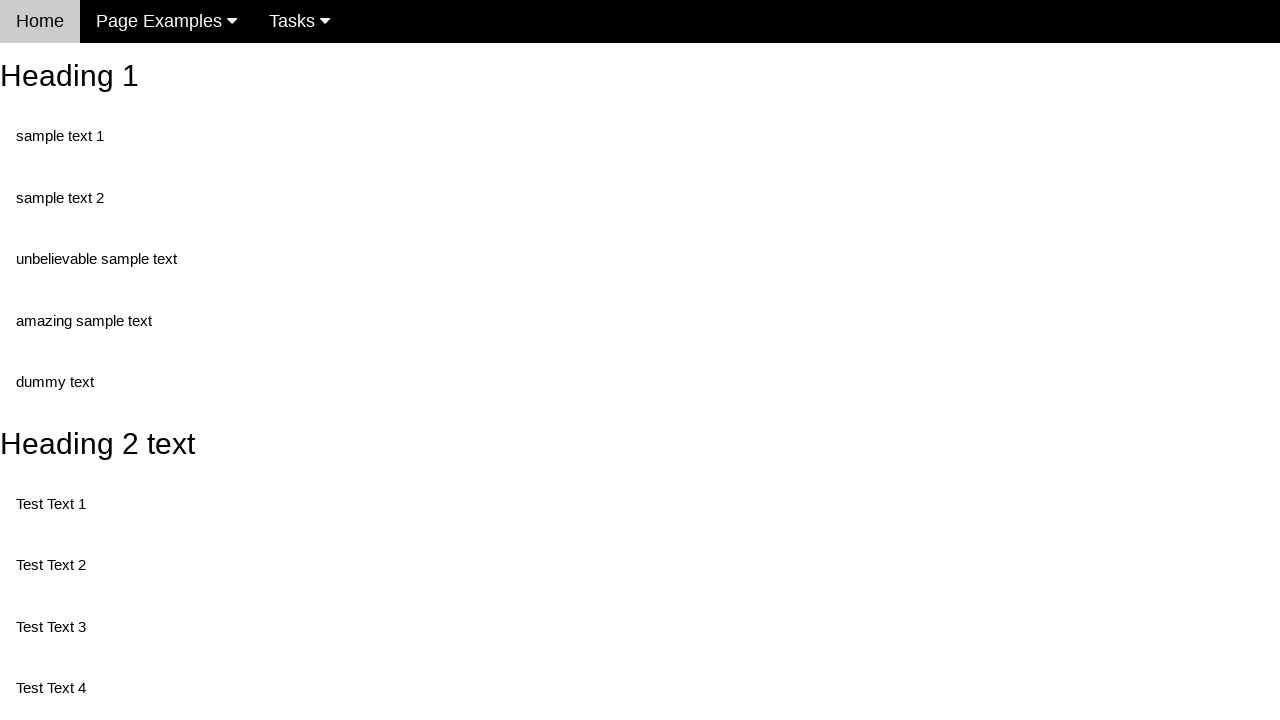

Verified Heading 2 text is 'Heading 2 text'
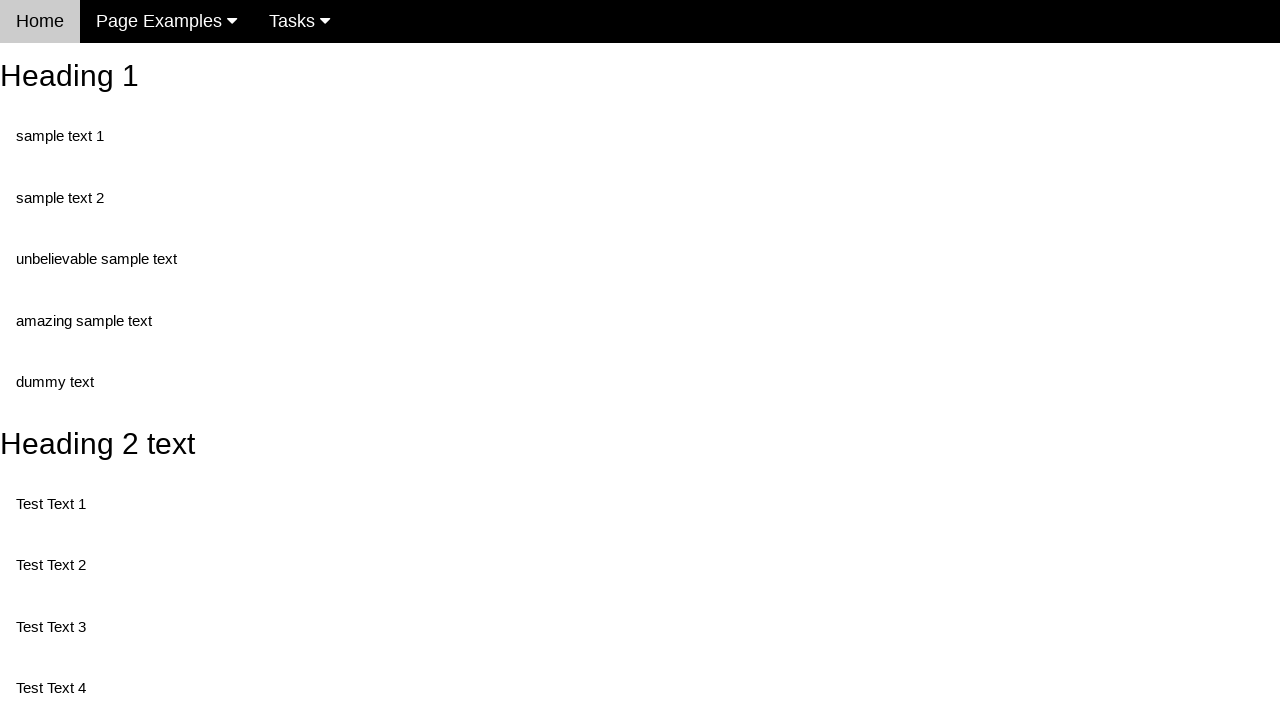

Located first button element
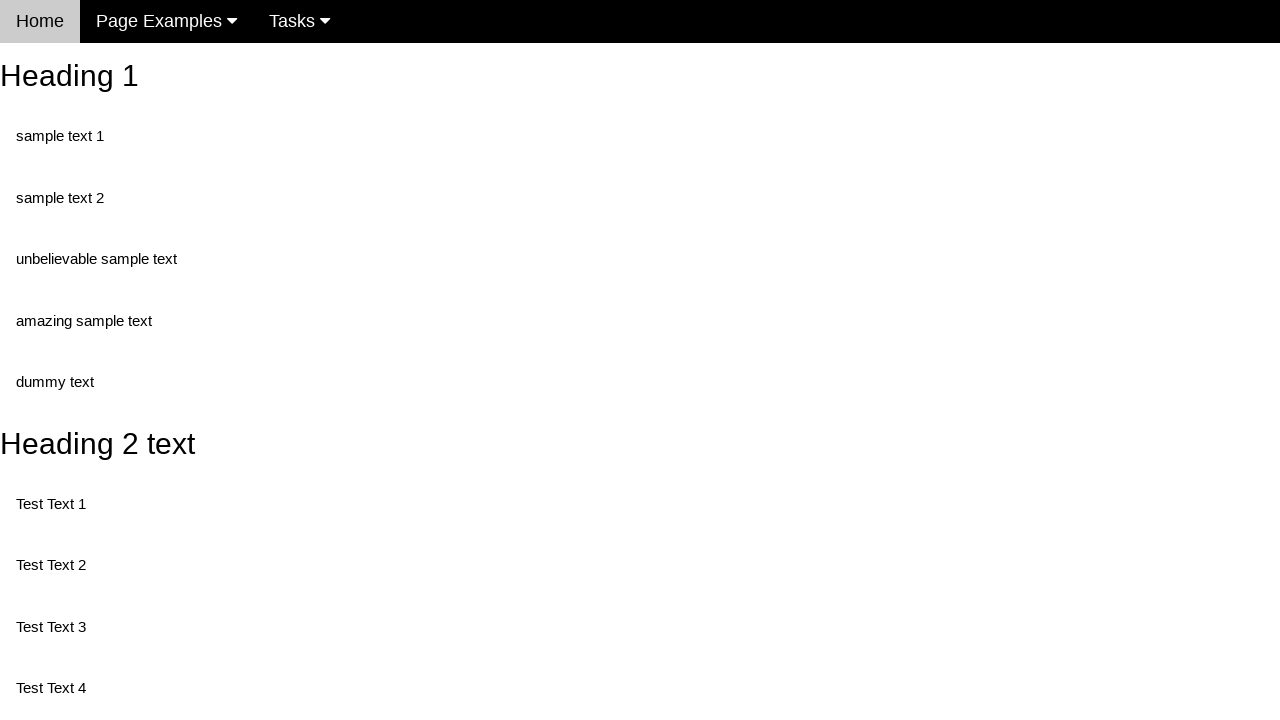

Verified first button is enabled
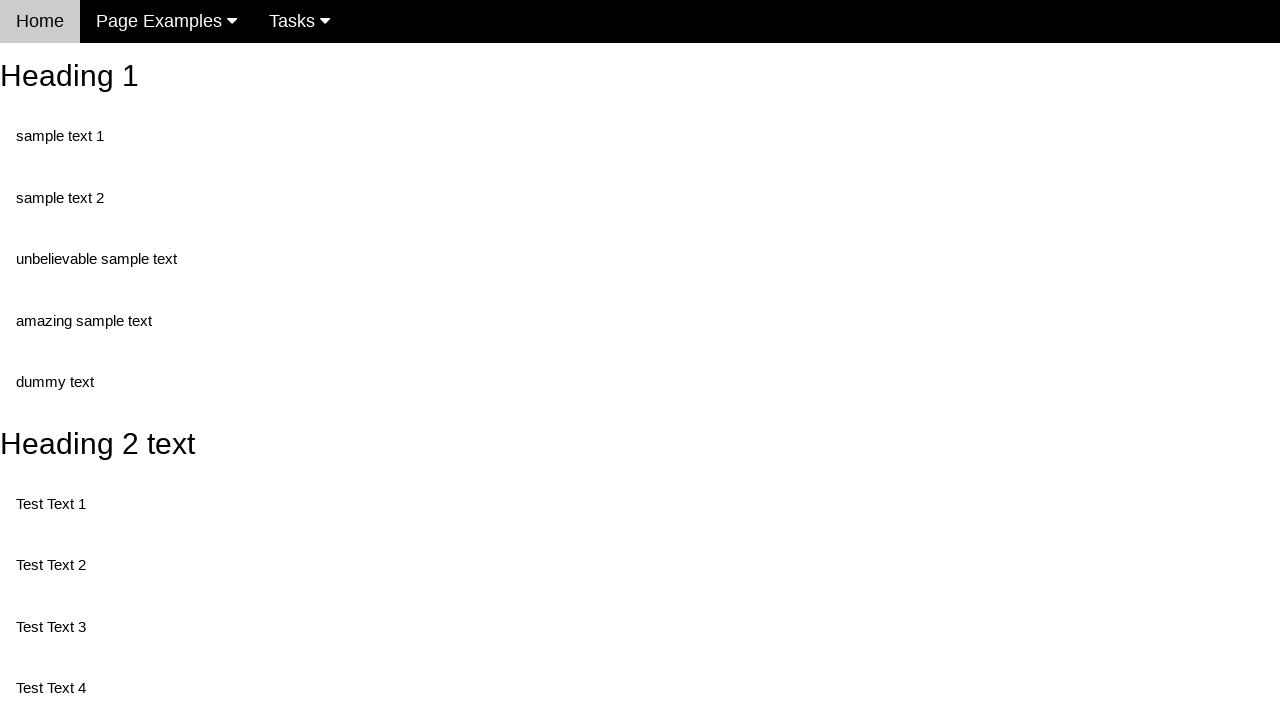

Located second button element
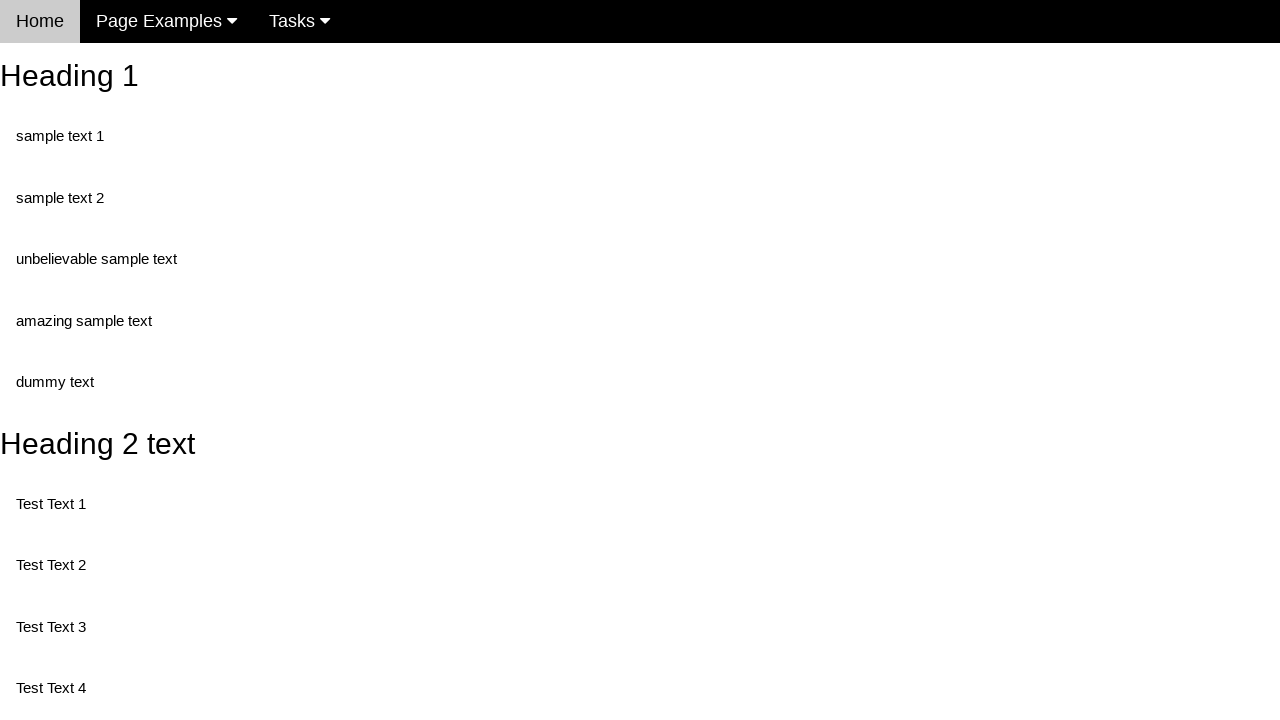

Verified second button is enabled
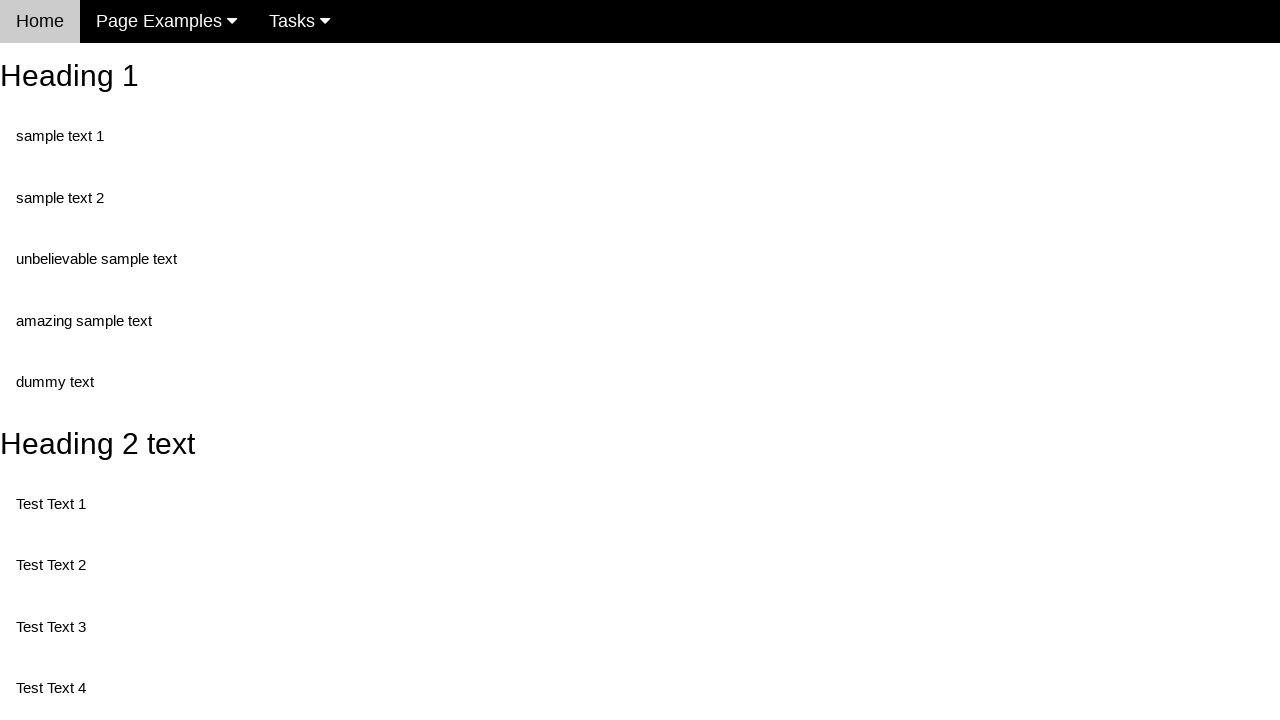

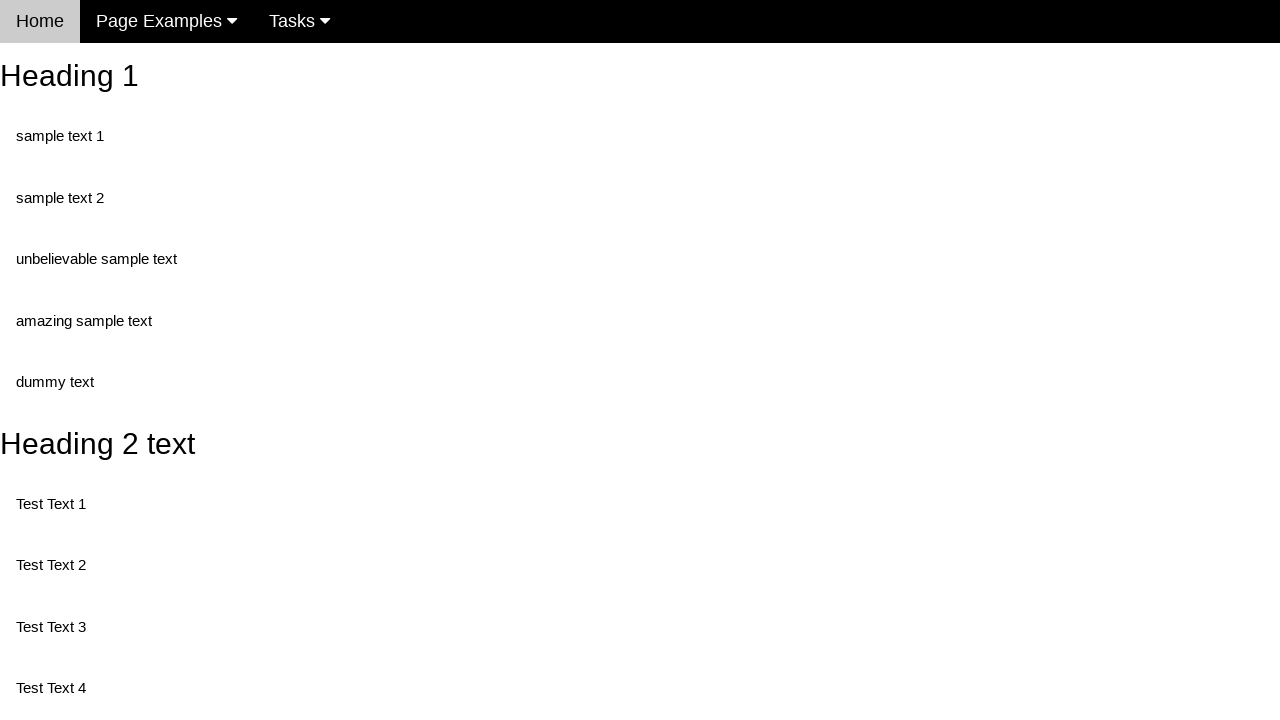